Tests scrolling to a specific iframe element on a page with nested scrolling frames

Starting URL: https://www.selenium.dev/selenium/web/scrolling_tests/frame_with_nested_scrolling_frame_out_of_view.html

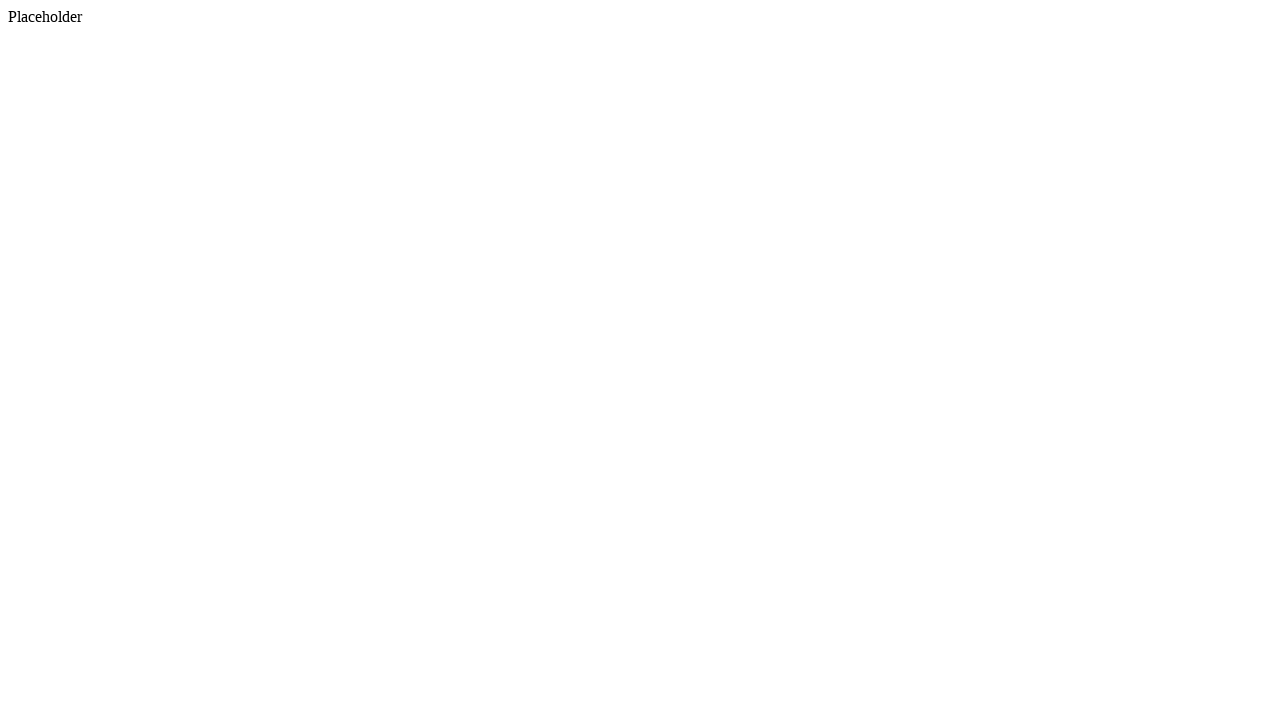

Navigated to page with nested scrolling frames
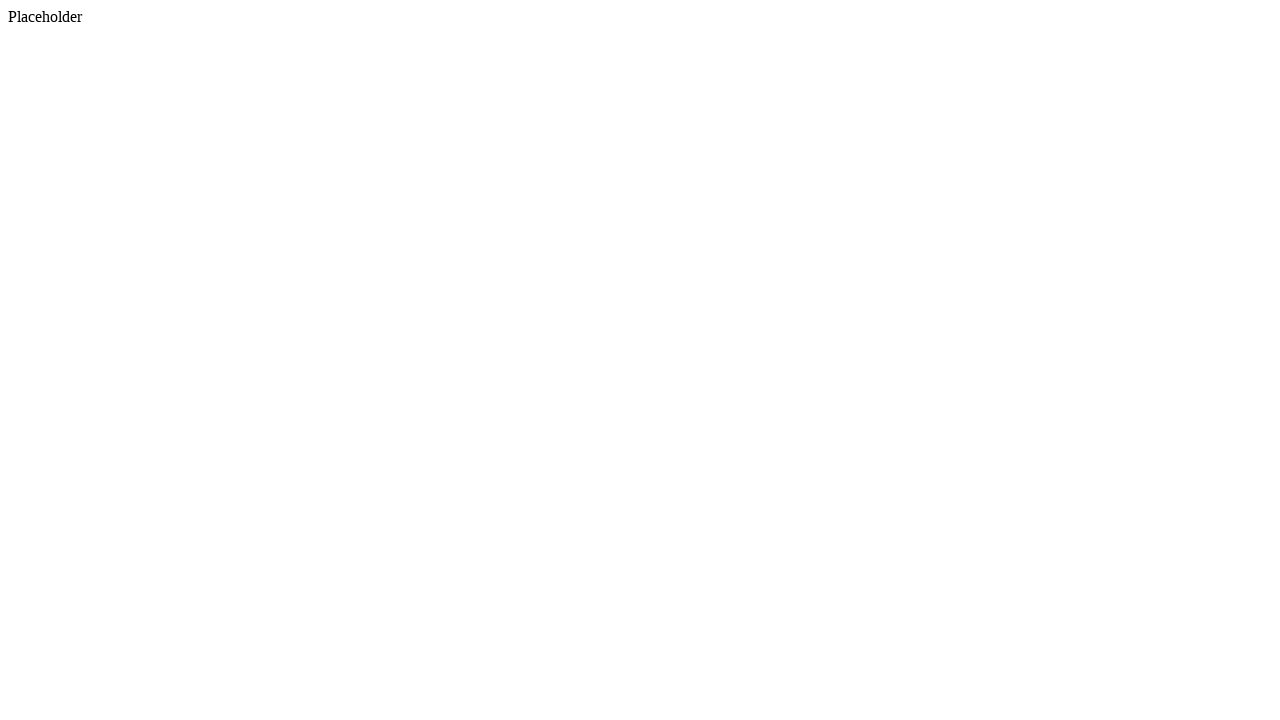

Located nested scrolling iframe element
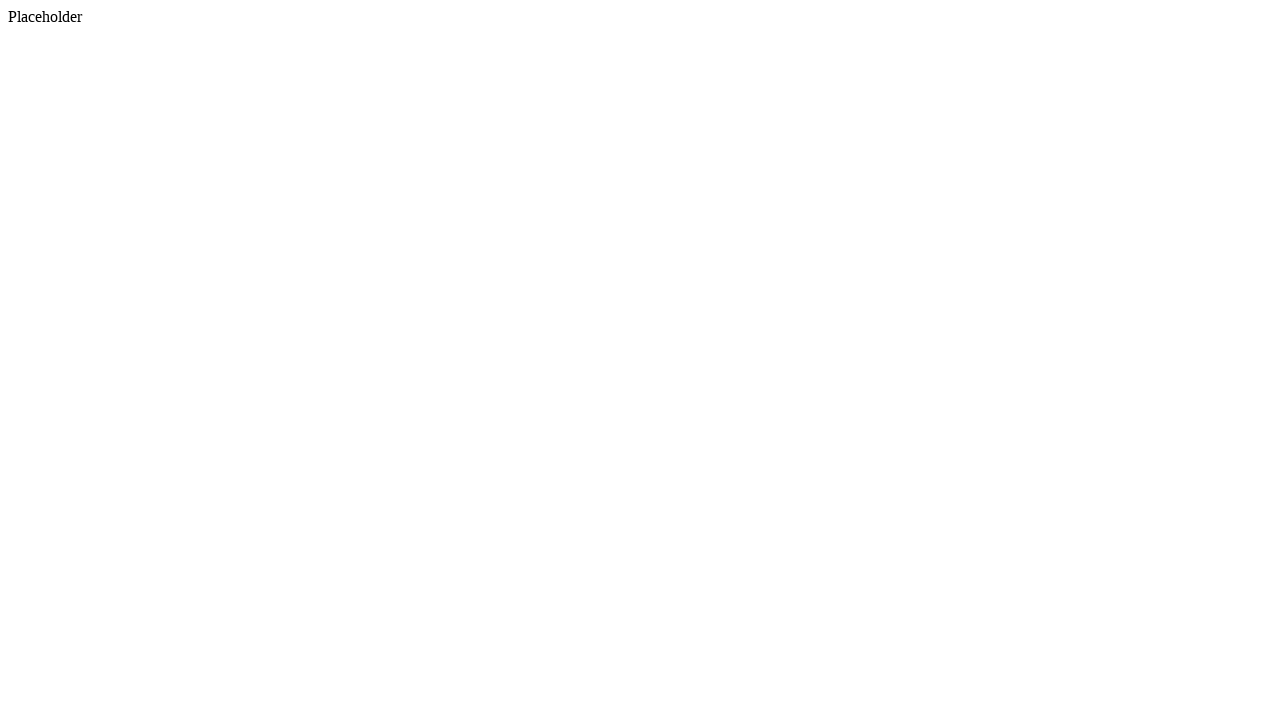

Scrolled to nested scrolling iframe element into view
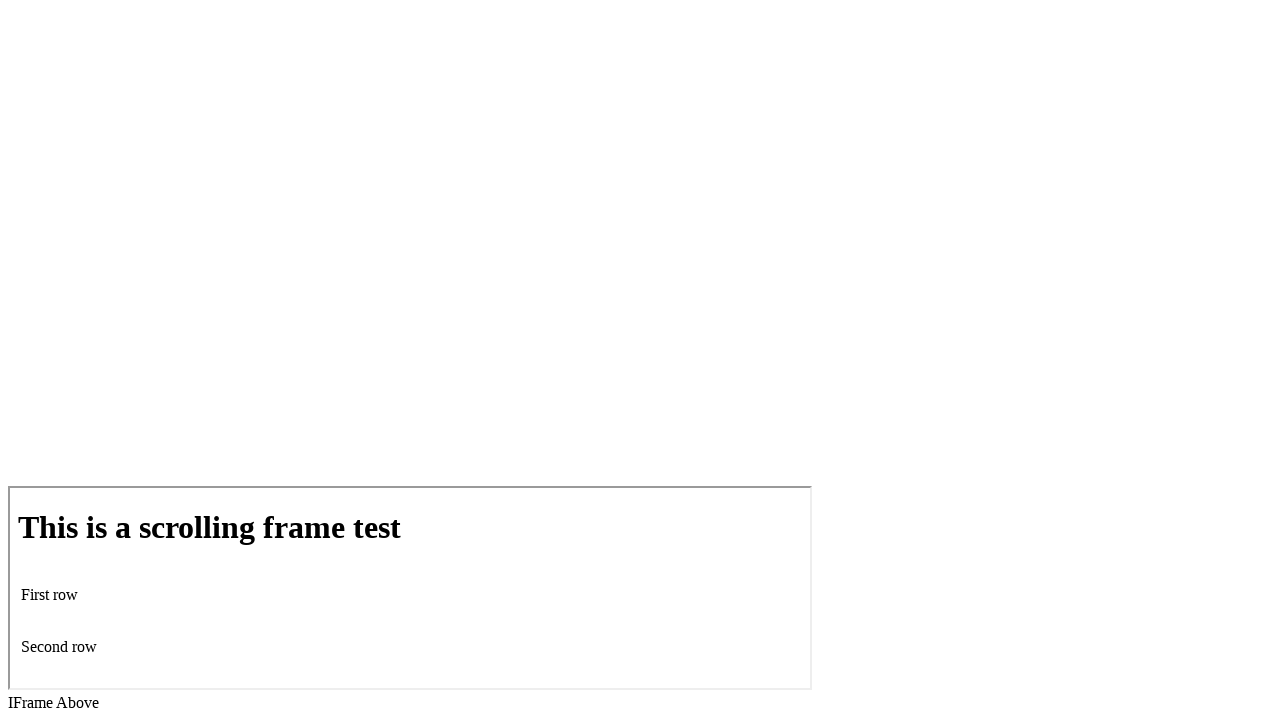

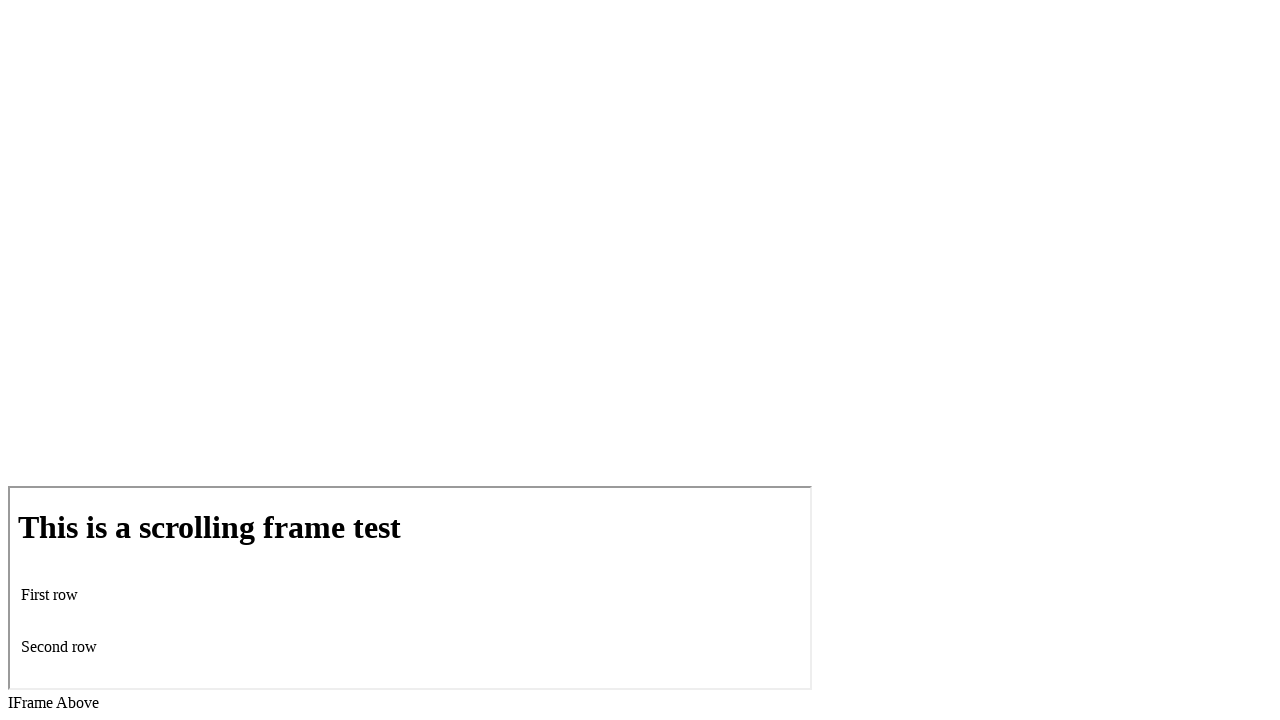